Tests iframe handling by switching to an iframe, clearing existing text, and entering new text in a text editor

Starting URL: http://the-internet.herokuapp.com/iframe

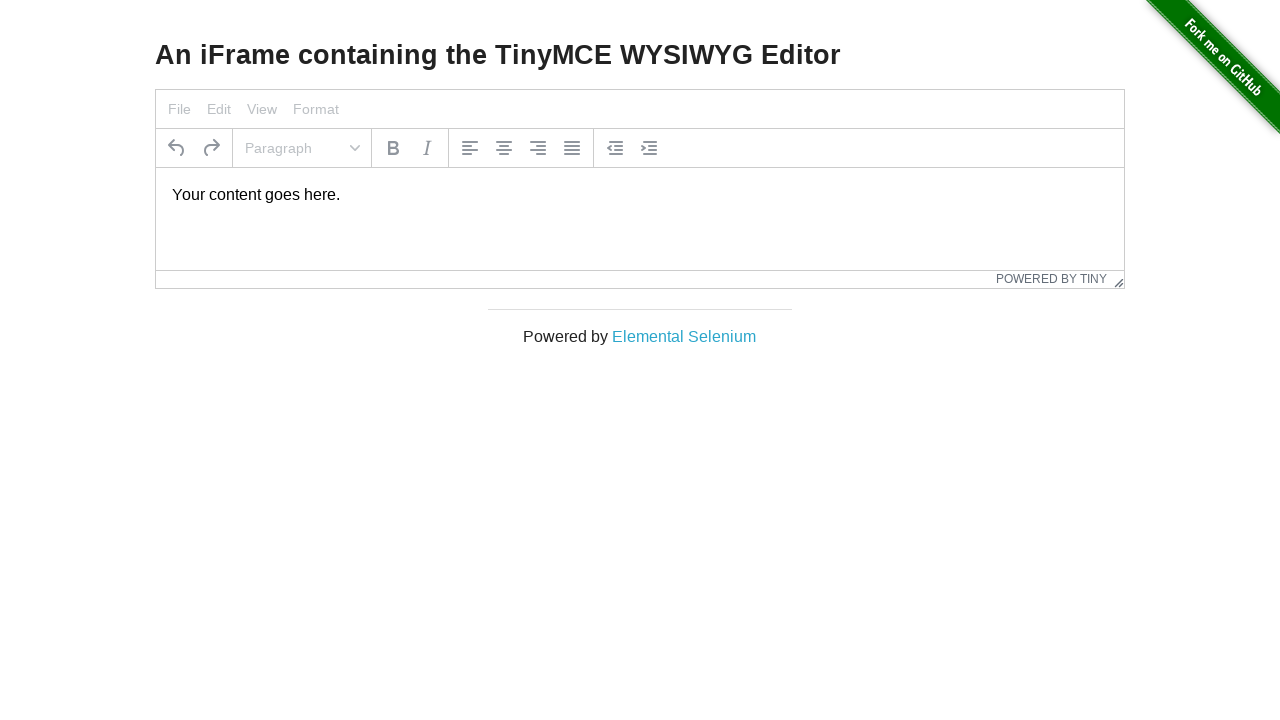

Located iframe with ID 'mce_0_ifr'
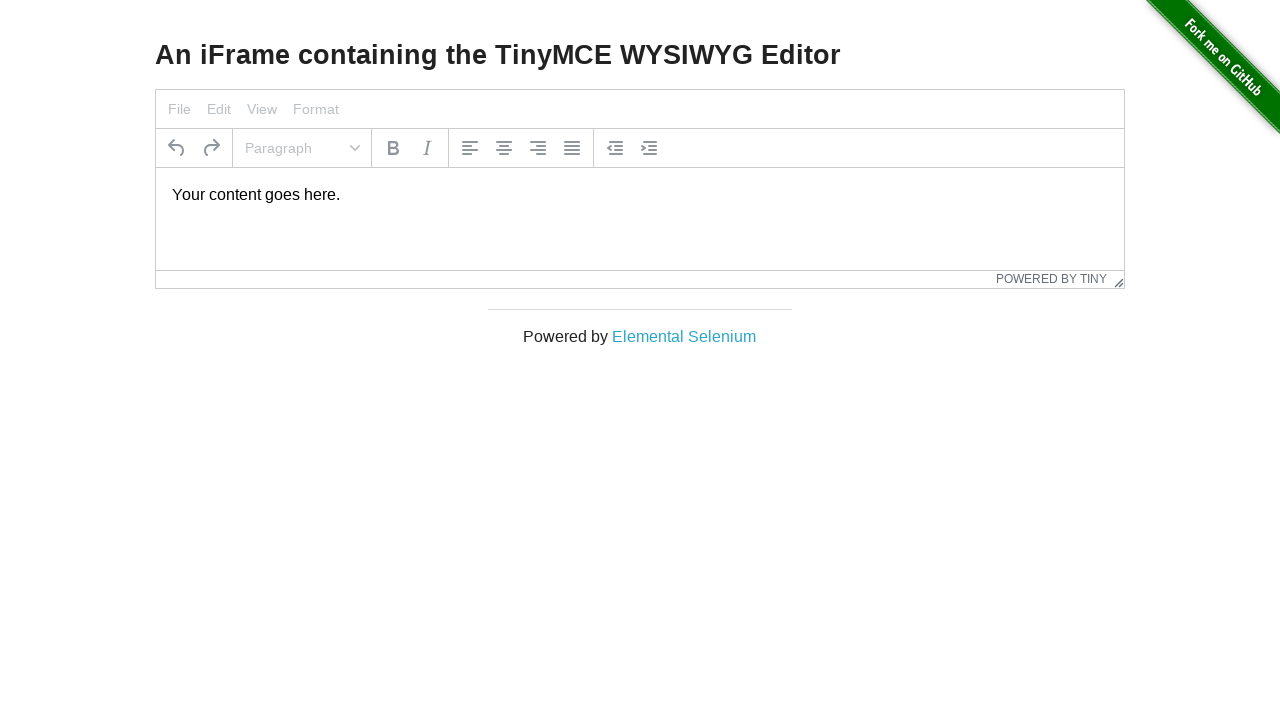

Located text area paragraph element inside iframe
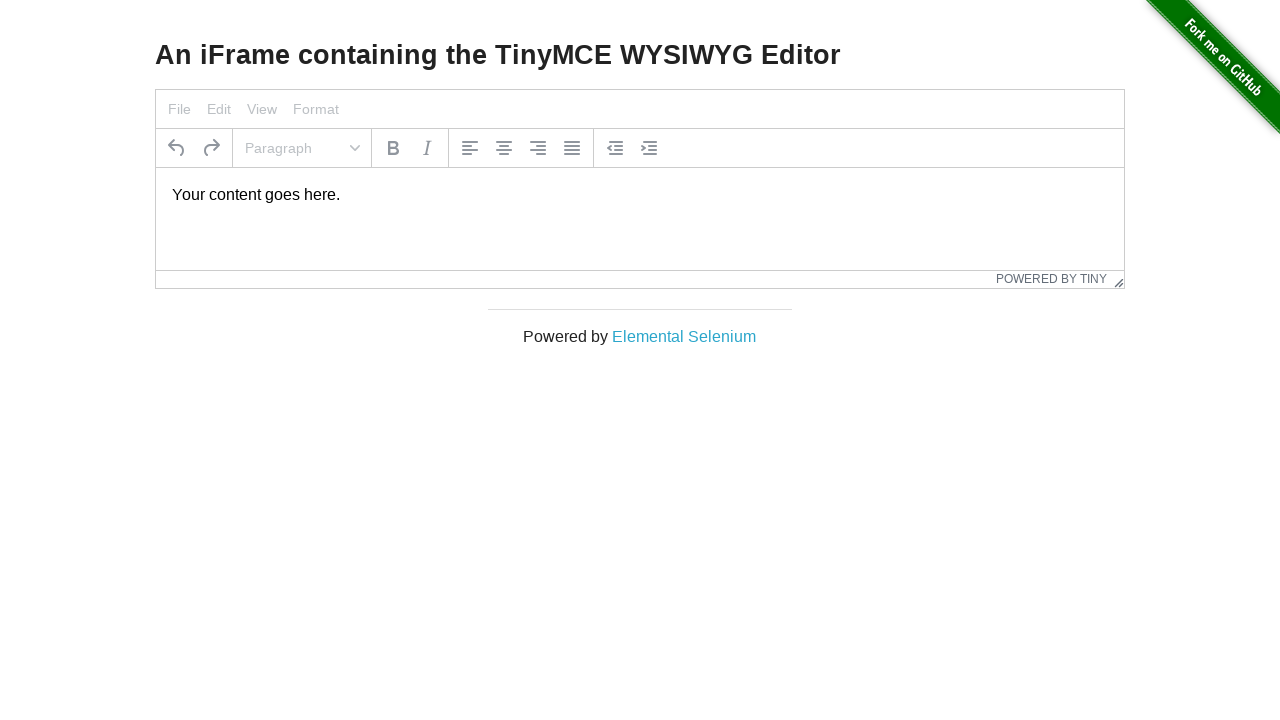

Clicked on text area to focus it at (640, 195) on iframe#mce_0_ifr >> internal:control=enter-frame >> p
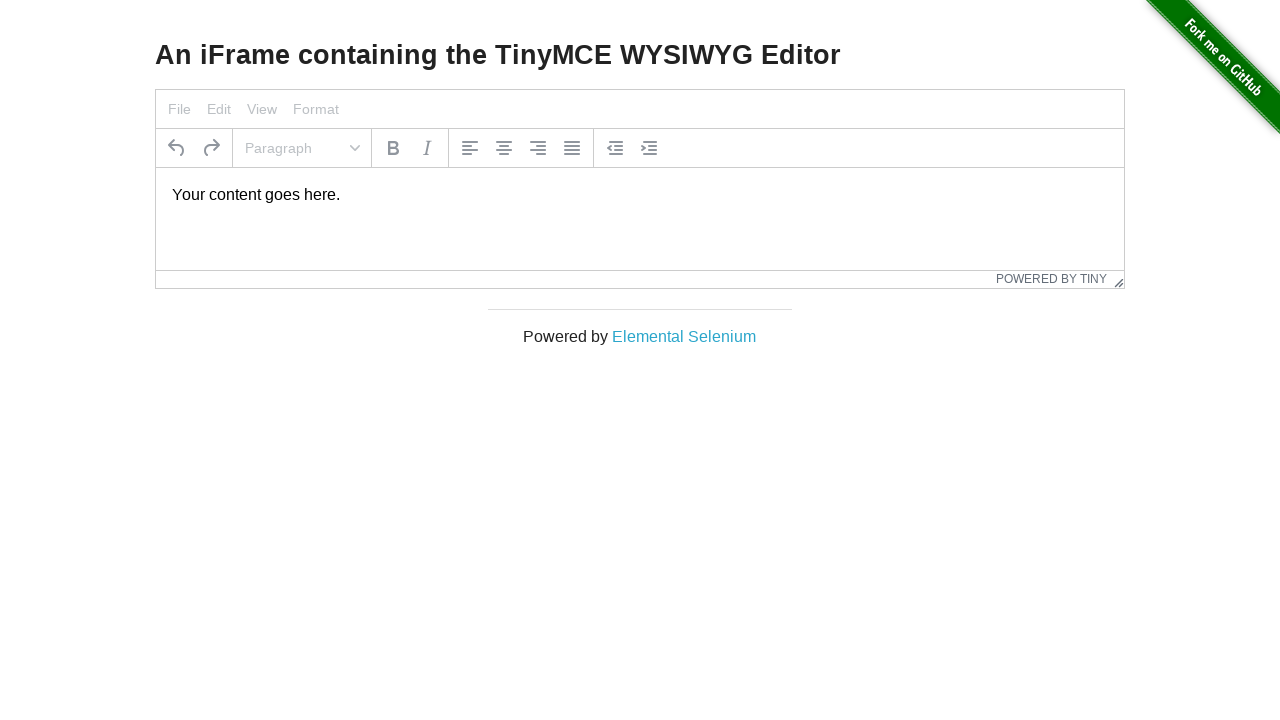

Selected all existing text with Ctrl+A on iframe#mce_0_ifr >> internal:control=enter-frame >> p
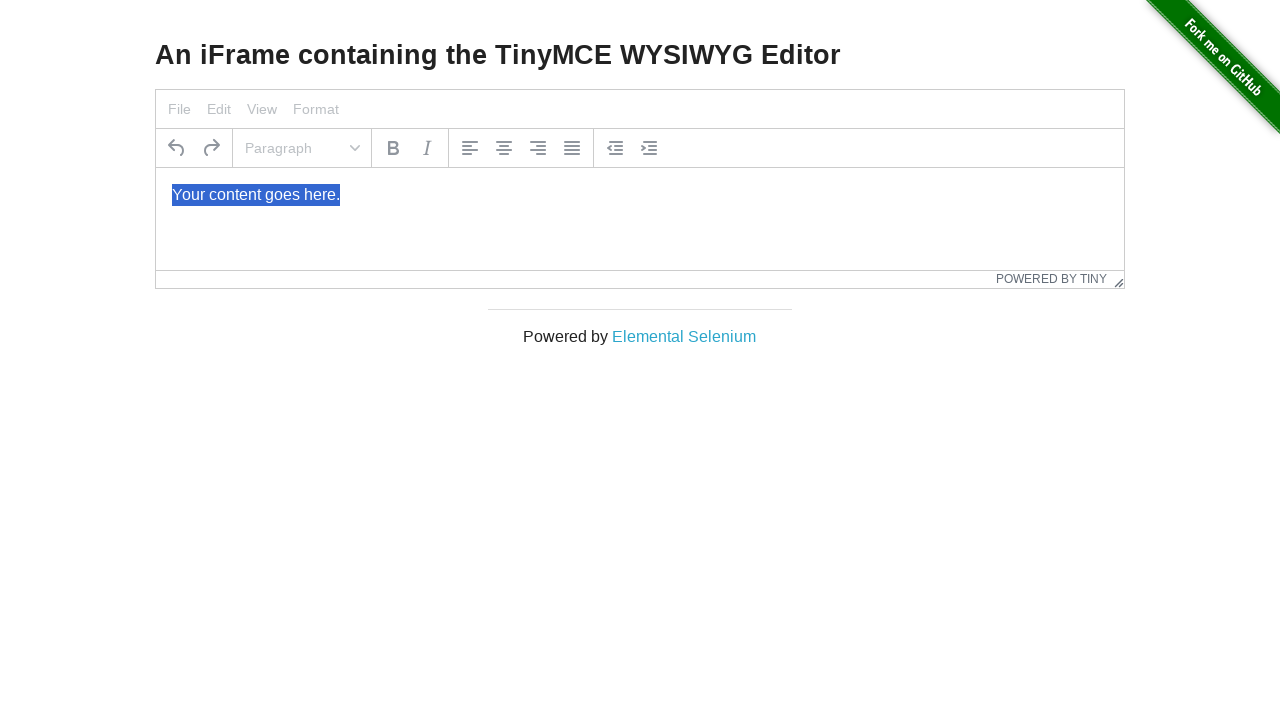

Typed new text 'Hello ,Its Me' into text area on iframe#mce_0_ifr >> internal:control=enter-frame >> p
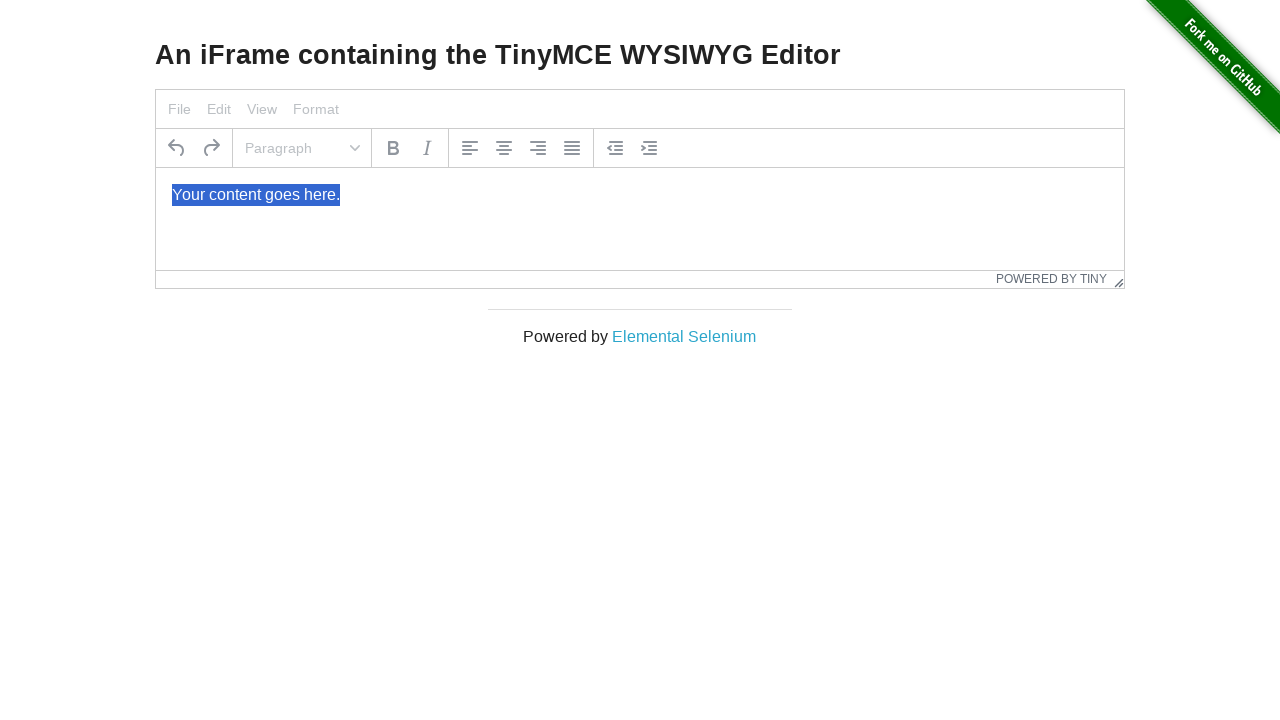

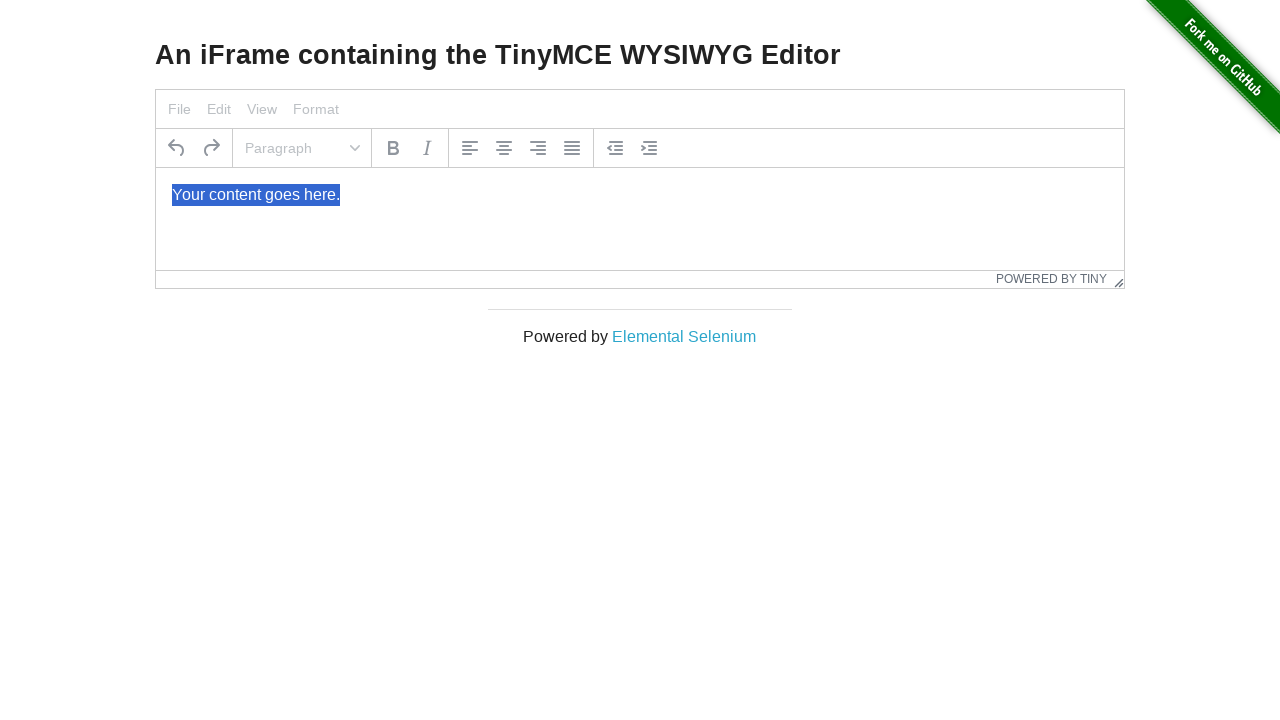